Tests calendar date picker functionality by navigating through year and month views to select a specific date (June 15, 2027) and verifying the selected date is correctly displayed in the input field.

Starting URL: https://rahulshettyacademy.com/seleniumPractise/#/offers

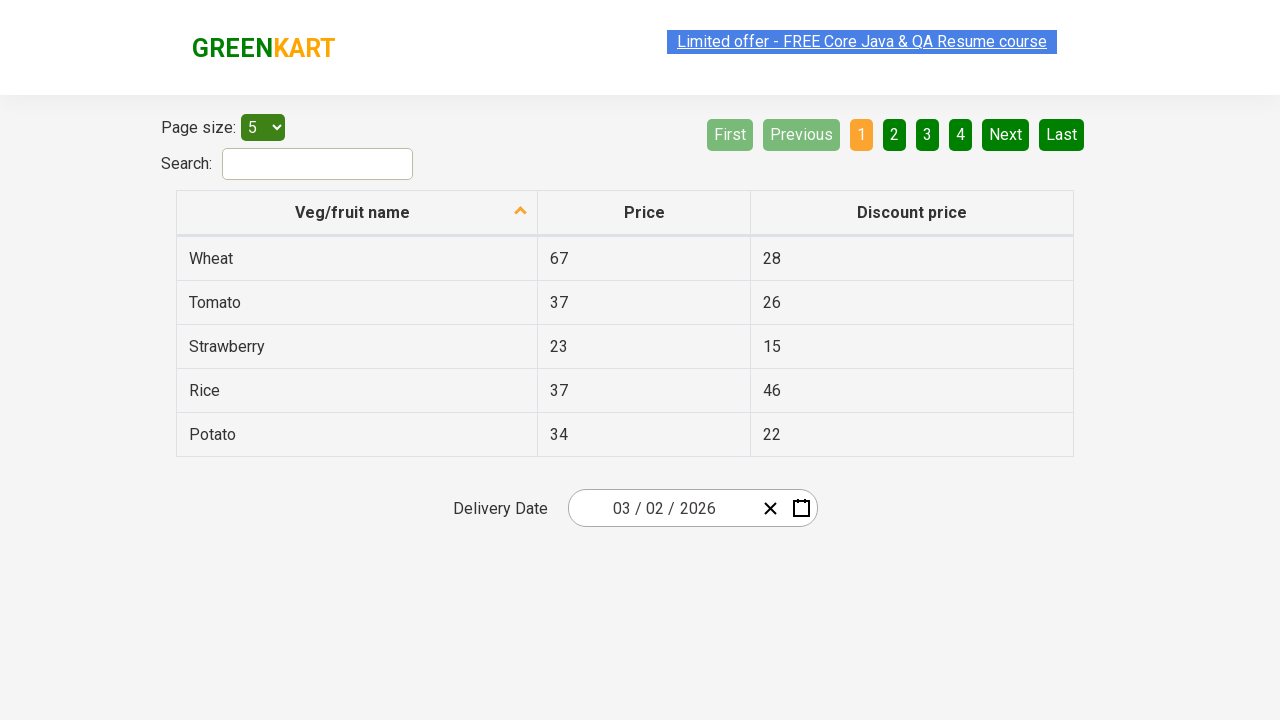

Clicked calendar date picker to open at (662, 508) on .react-date-picker__inputGroup
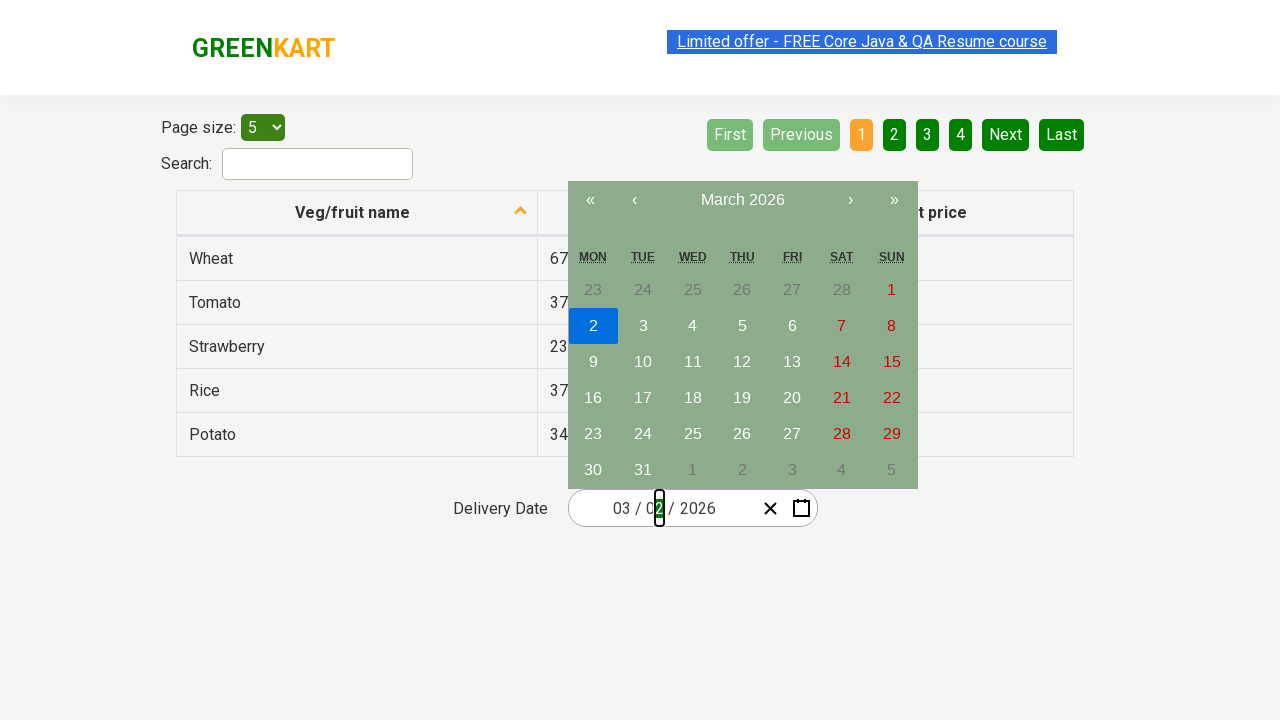

Clicked navigation label to navigate to month view at (742, 200) on .react-calendar__navigation__label
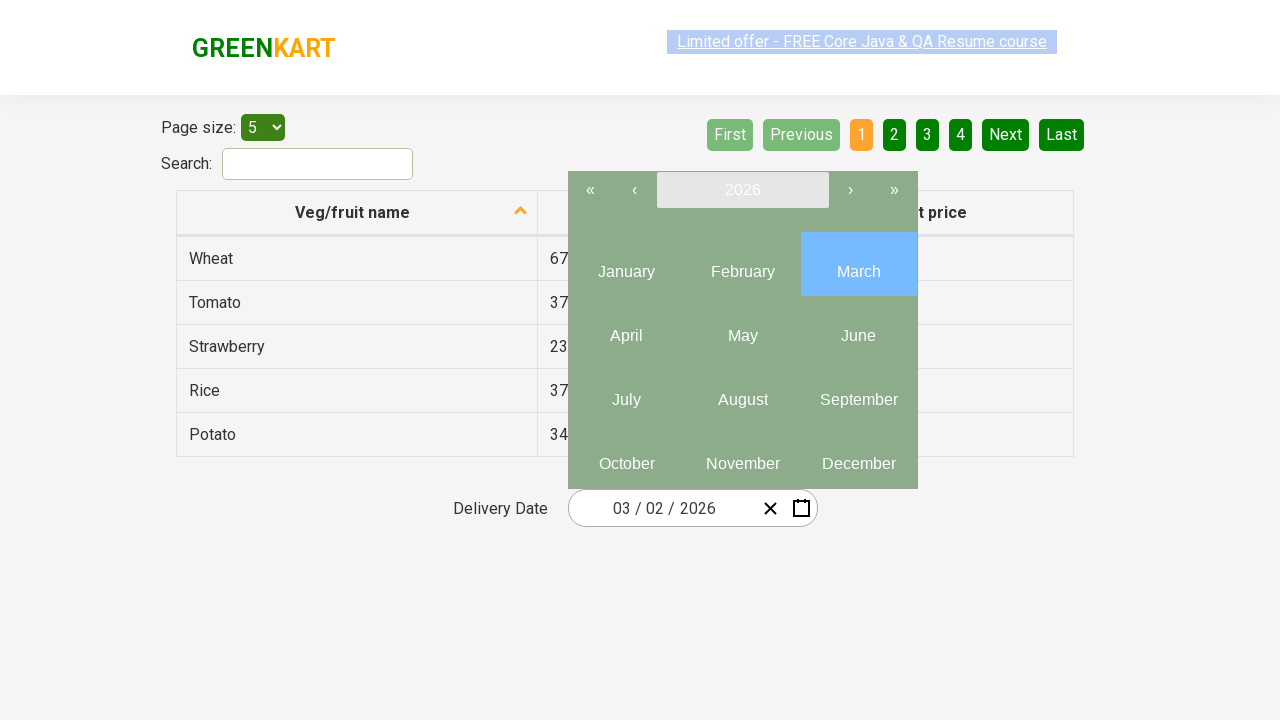

Clicked navigation label again to navigate to year view at (742, 190) on .react-calendar__navigation__label
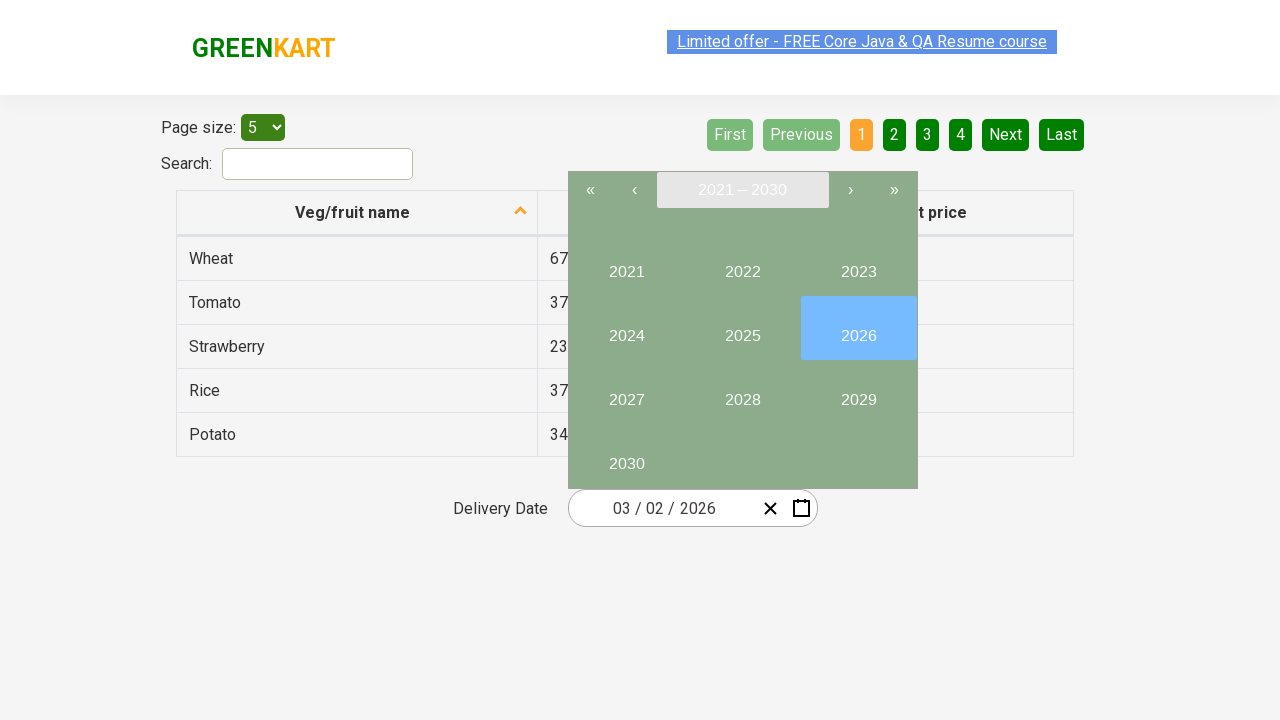

Selected year 2027 at (626, 392) on internal:text="2027"i
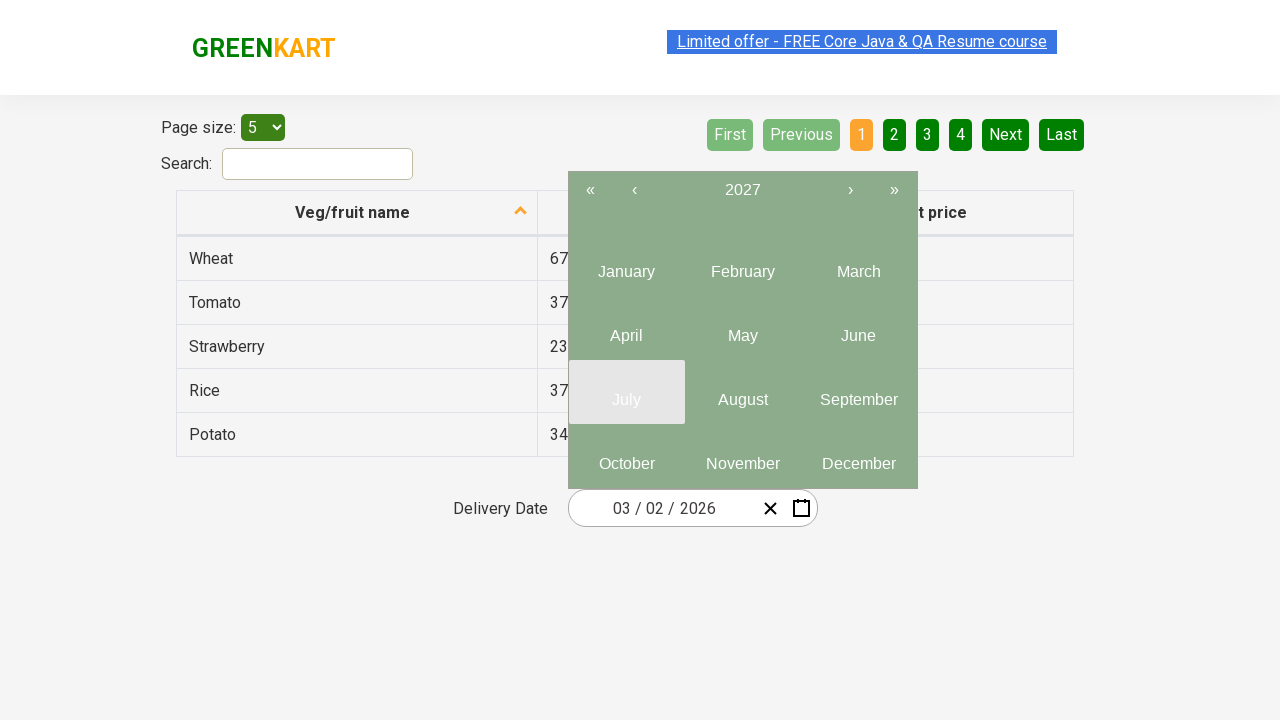

Selected month June from year view at (858, 328) on .react-calendar__year-view__months__month >> nth=5
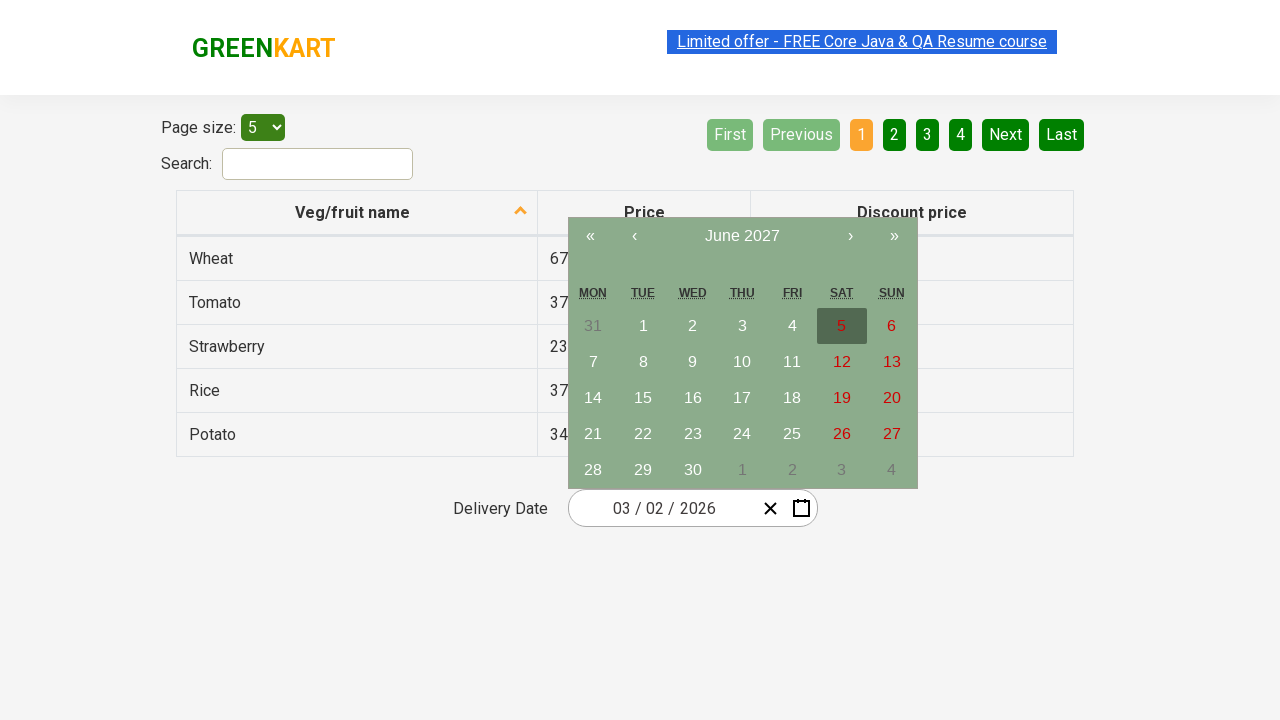

Selected day 15 from calendar at (643, 398) on //abbr[text()='15']
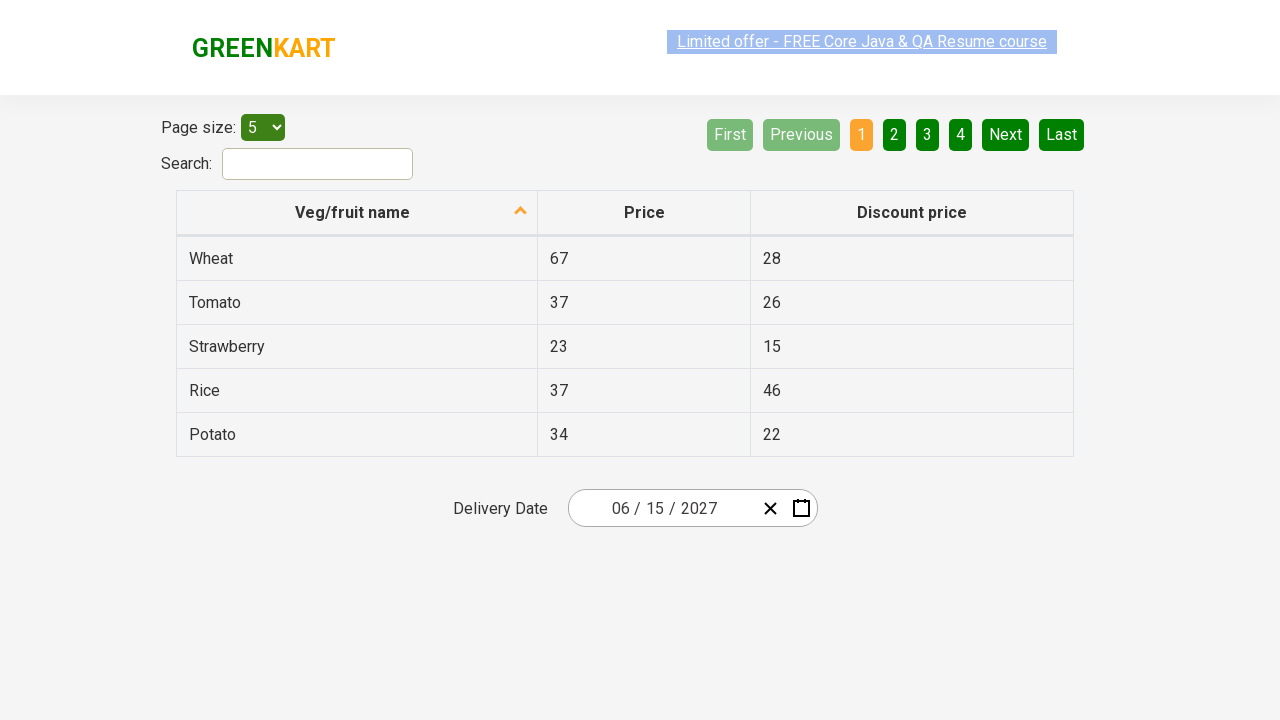

Retrieved selected date value: 2027-06-15
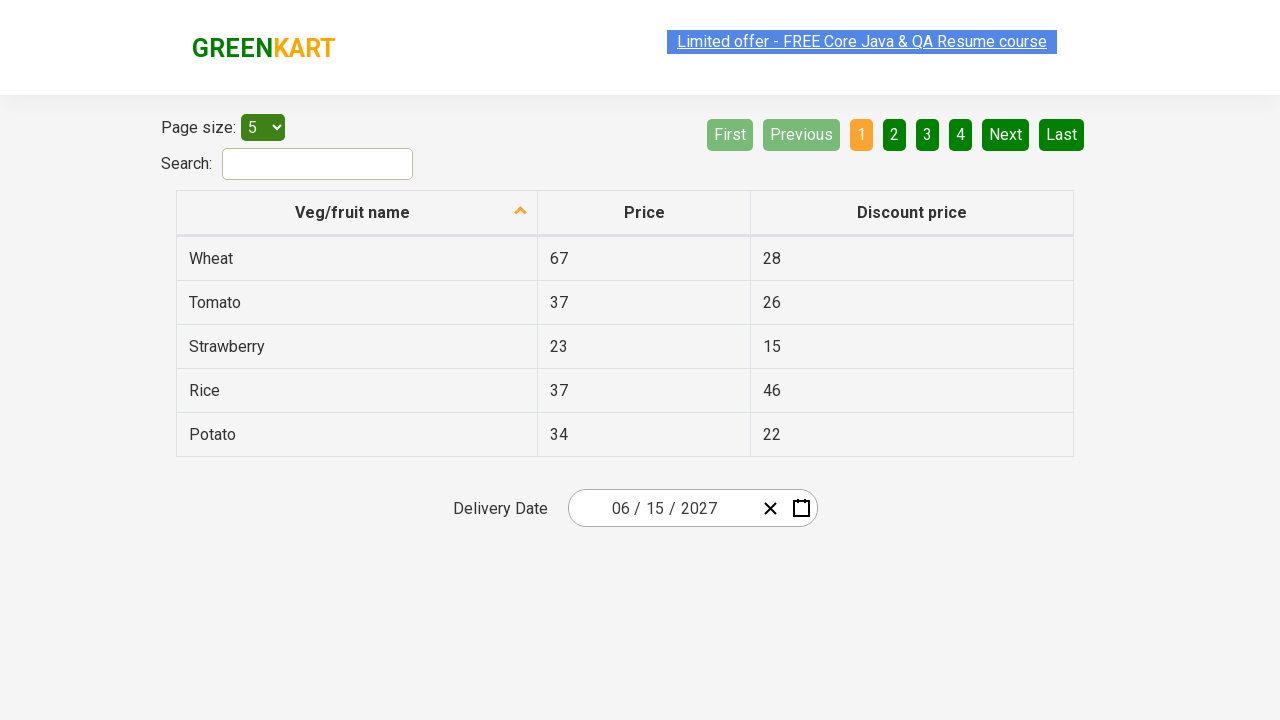

Verified selected date matches expected value: 2027-06-15
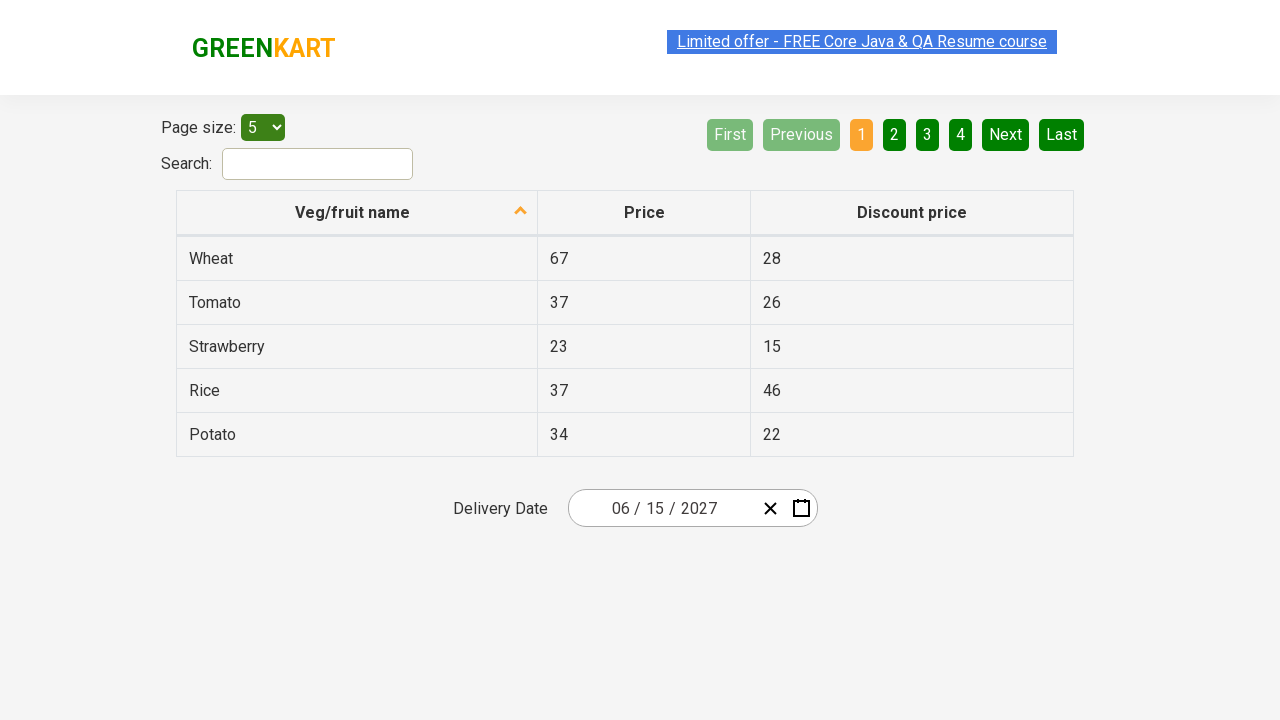

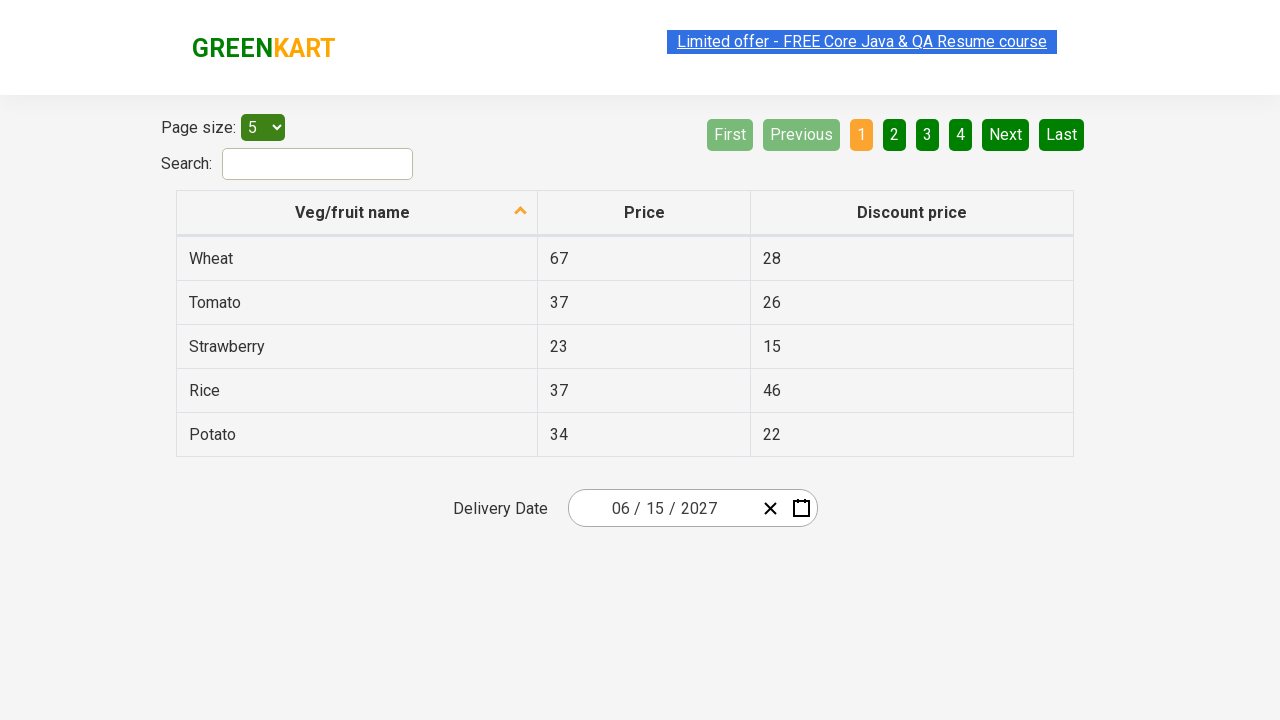